Tests a text box form by filling in username, email, current address, and permanent address fields, then submitting the form

Starting URL: https://demoqa.com/text-box

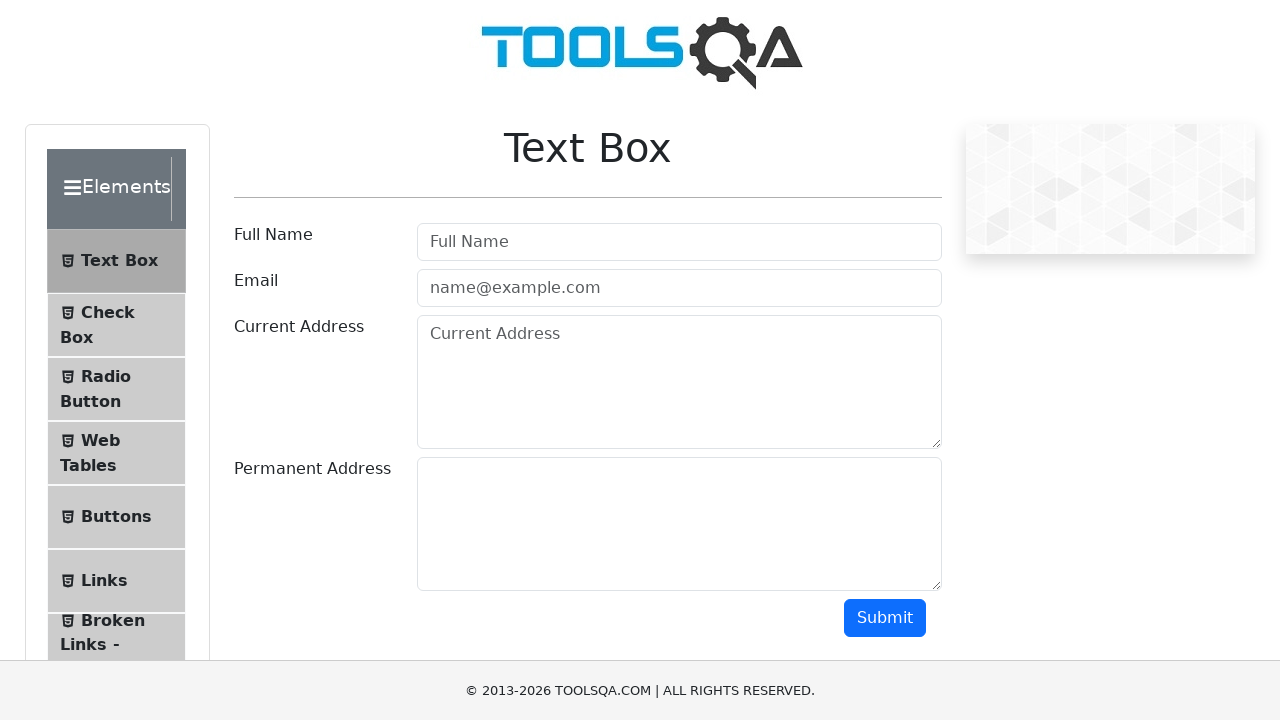

Filled username field with 'Test username' on xpath=//input[@id='userName']
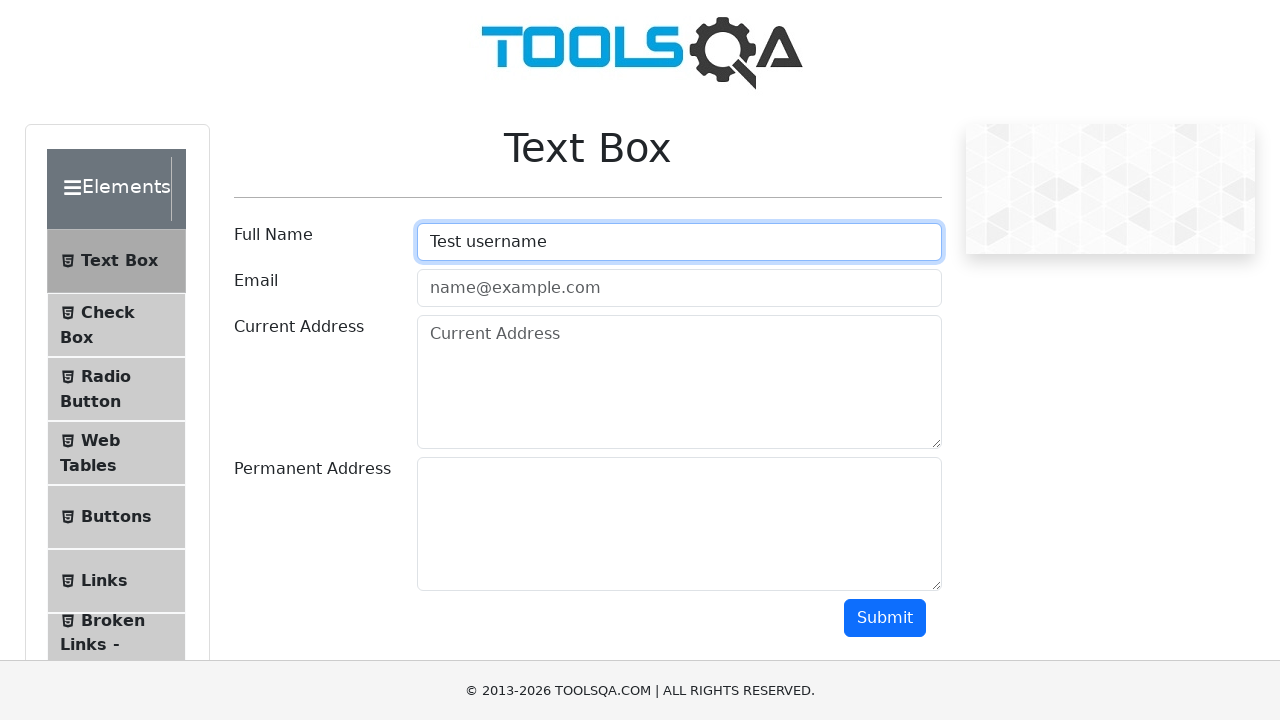

Filled email field with 'test@test.com' on [placeholder='name@example.com']
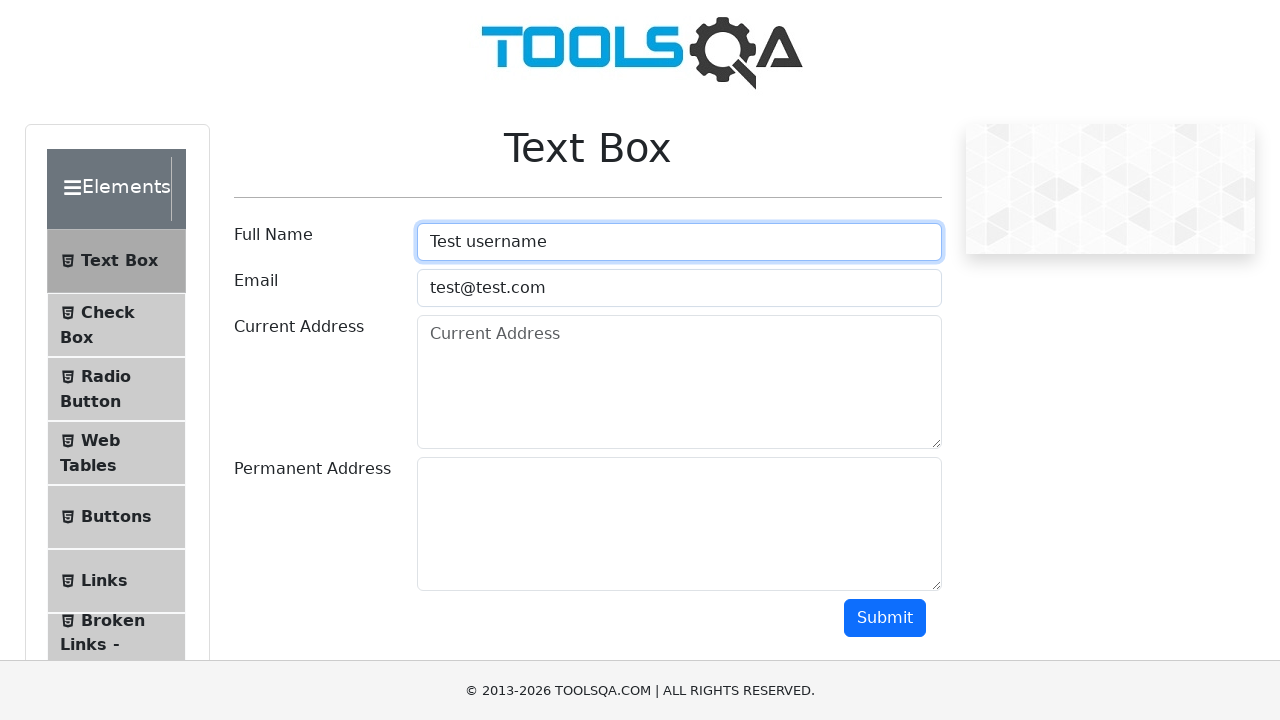

Filled current address field with 'This is the current address' on #currentAddress
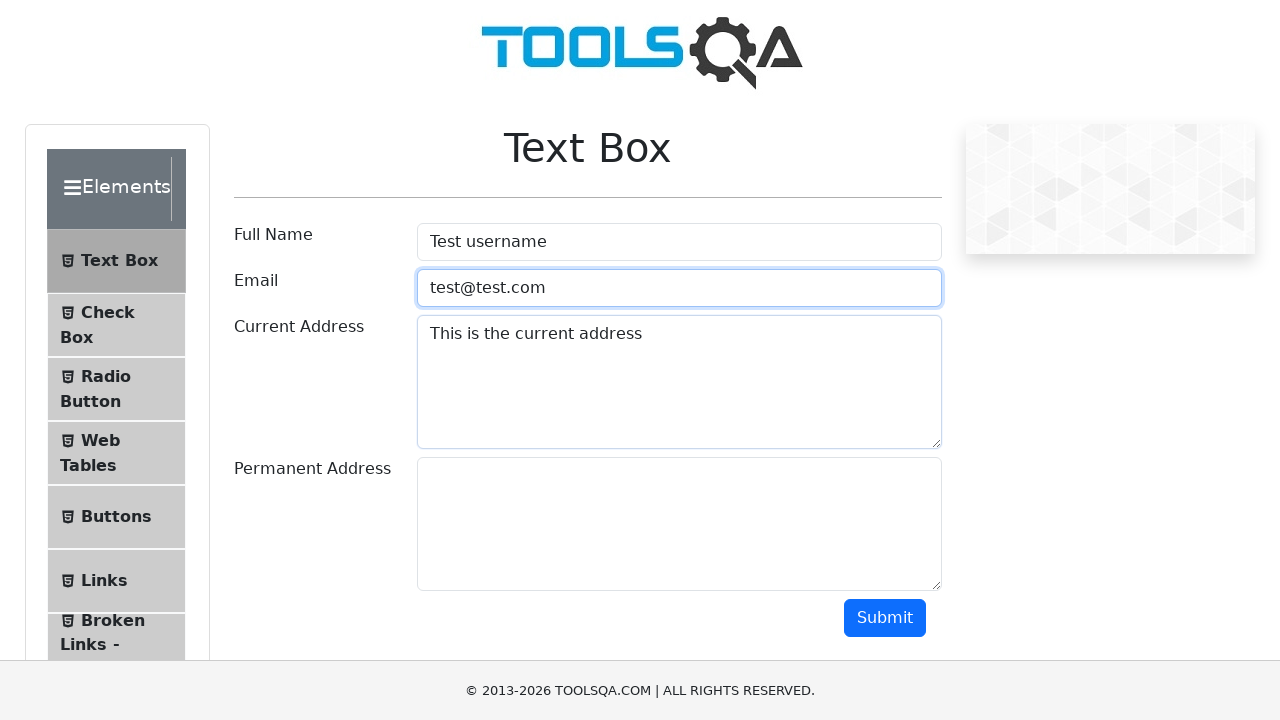

Filled permanent address field with 'This is a permanent address' on #permanentAddress
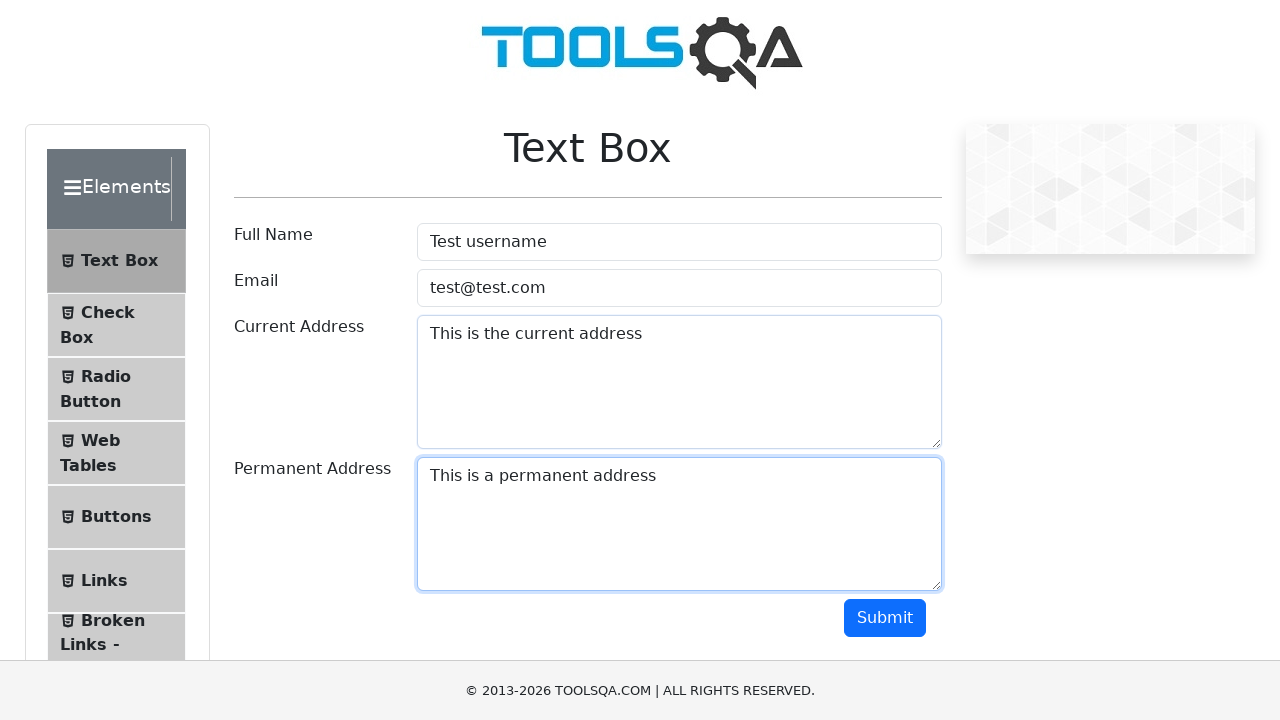

Clicked Submit button to submit the form at (885, 618) on button:has-text('Submit')
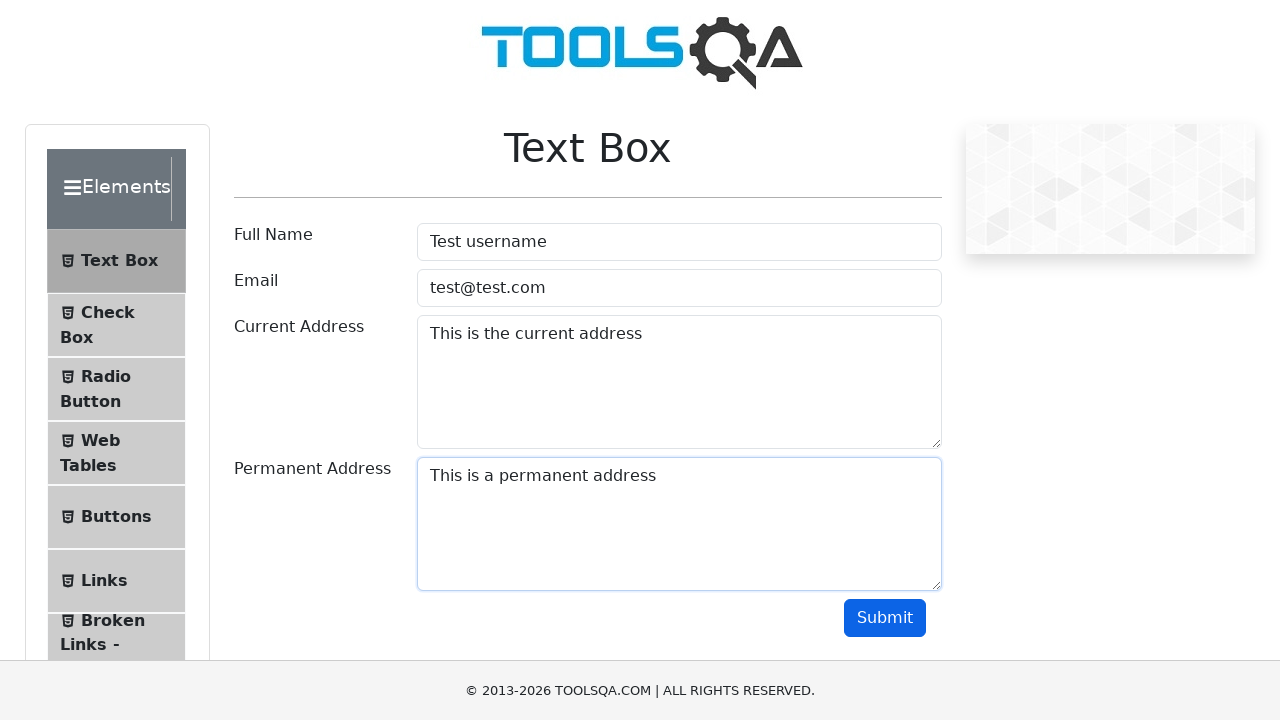

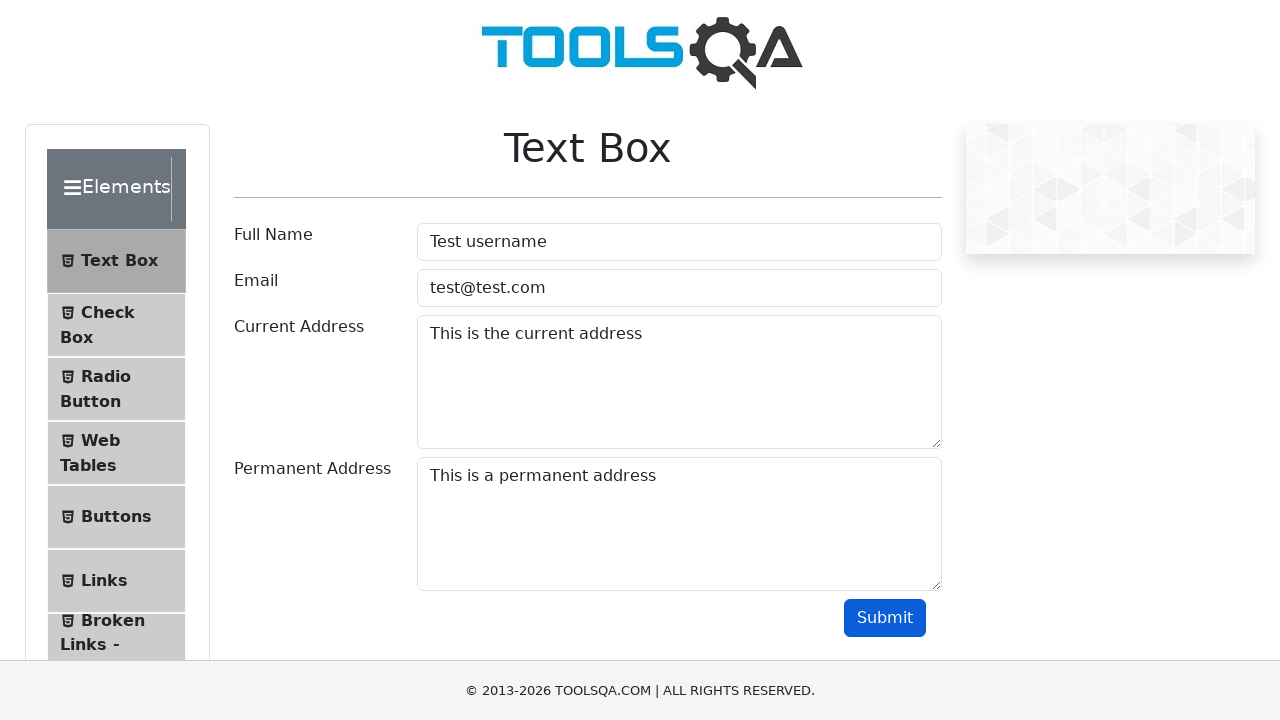